Tests dropdown selection by selecting a value from a dropdown menu by visible text

Starting URL: http://omayo.blogspot.com

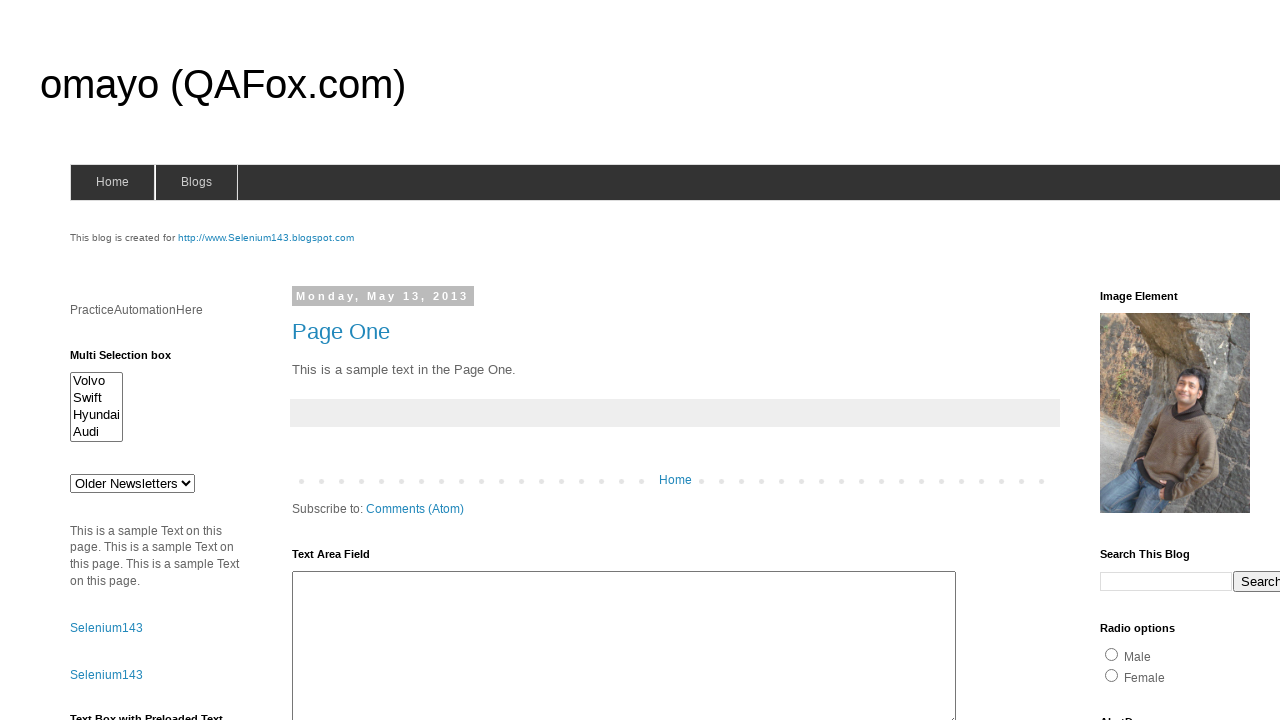

Selected 'doc 3' from dropdown menu #drop1 on #drop1
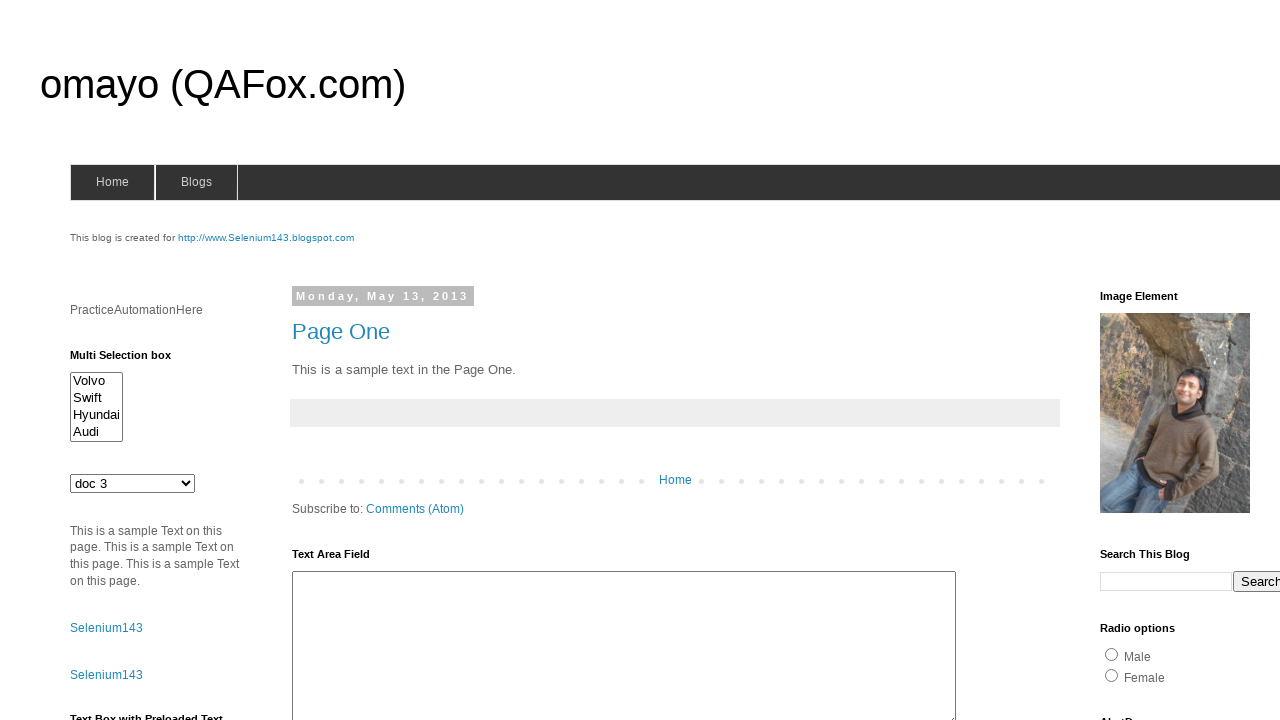

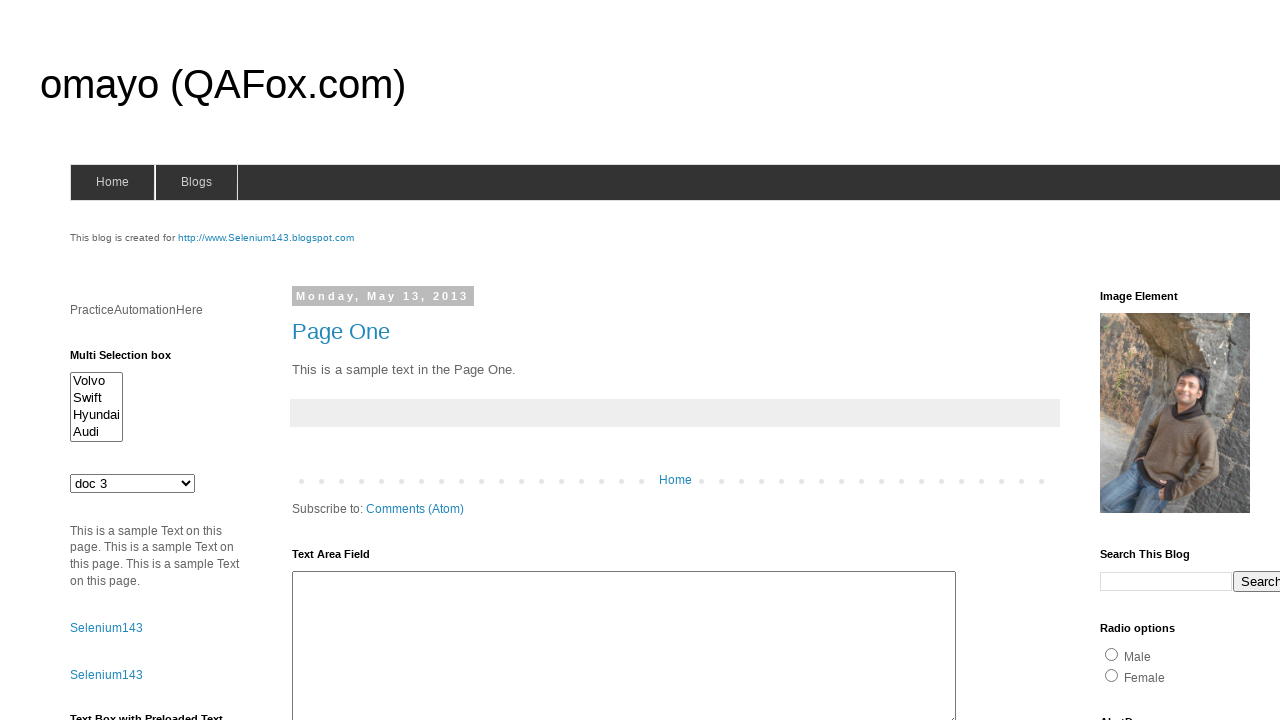